Tests handling of JavaScript alert dialogs by clicking a button that triggers an alert, accepting it, and verifying the result message

Starting URL: https://the-internet.herokuapp.com/javascript_alerts

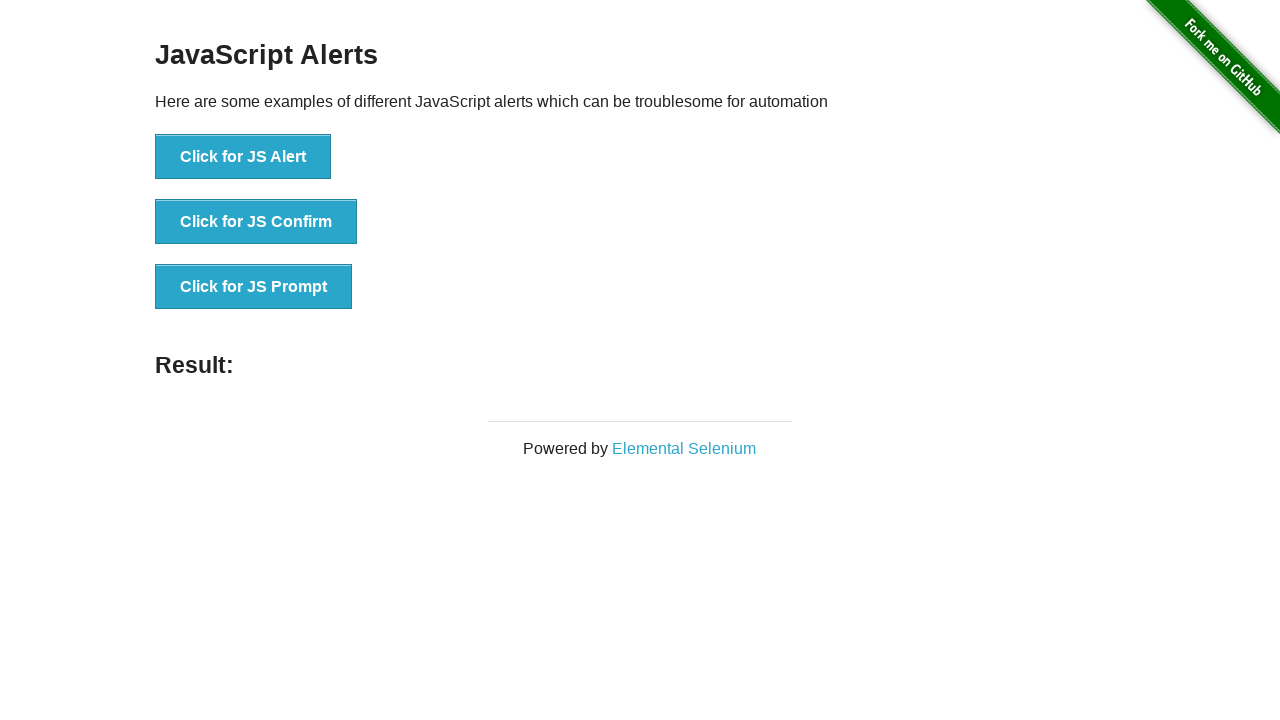

Registered dialog handler to accept alerts
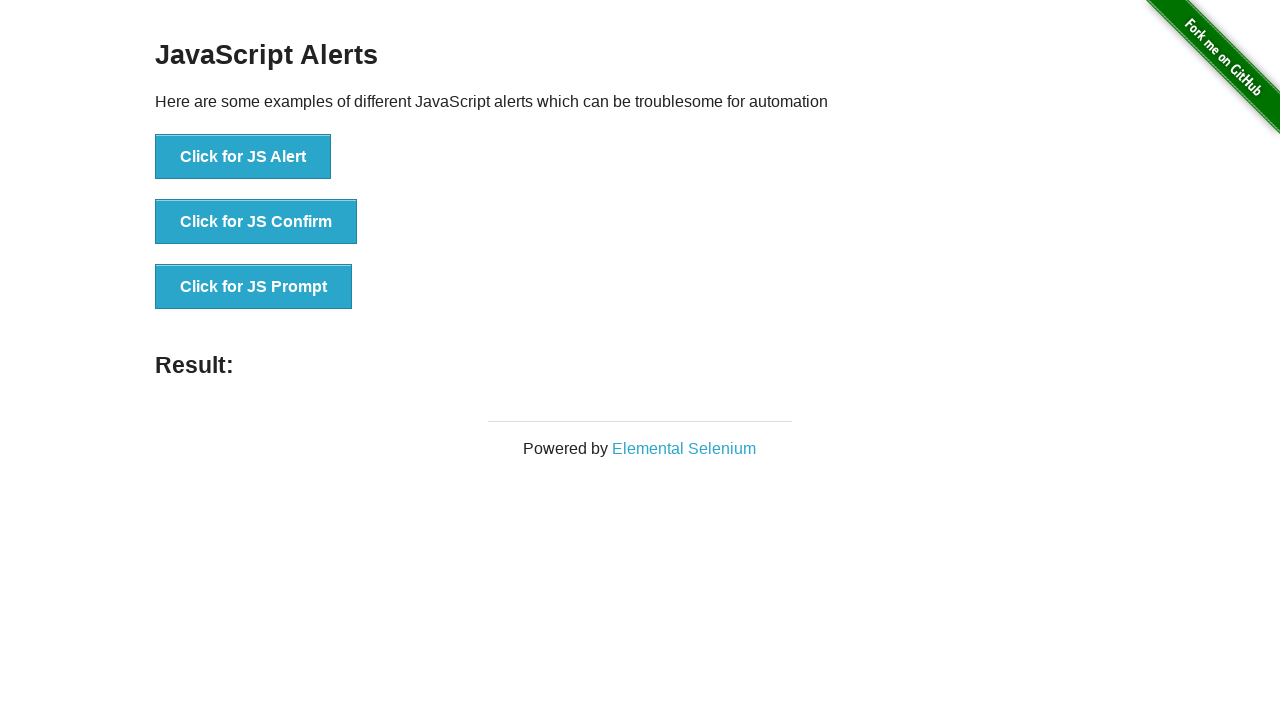

Clicked button to trigger JavaScript alert at (243, 157) on button:has-text("Click for JS Alert")
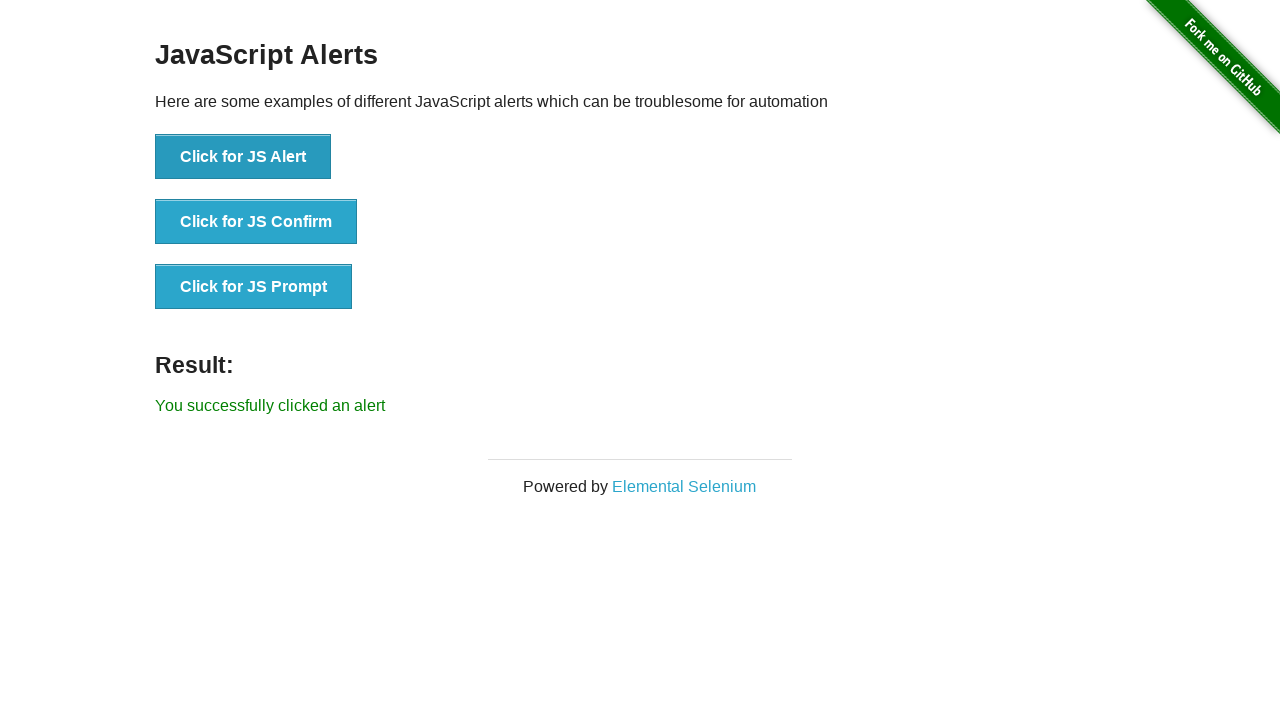

Result message element loaded after alert acceptance
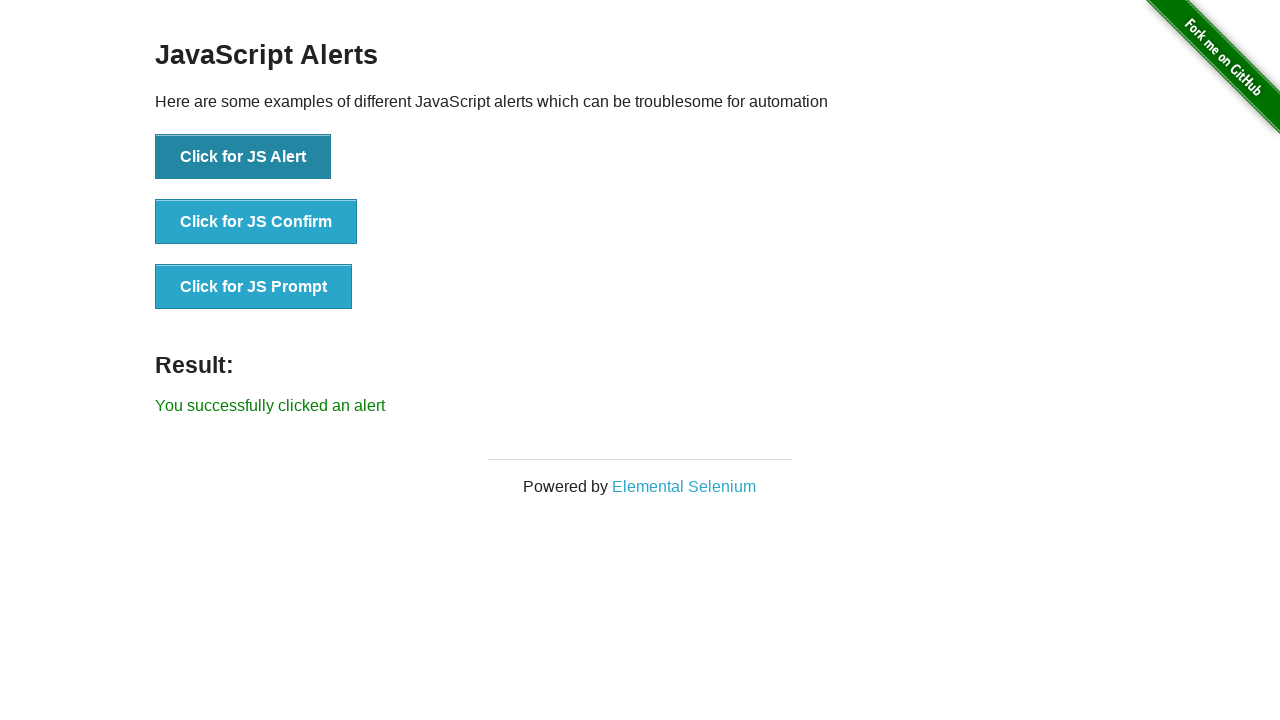

Retrieved result text: 'You successfully clicked an alert'
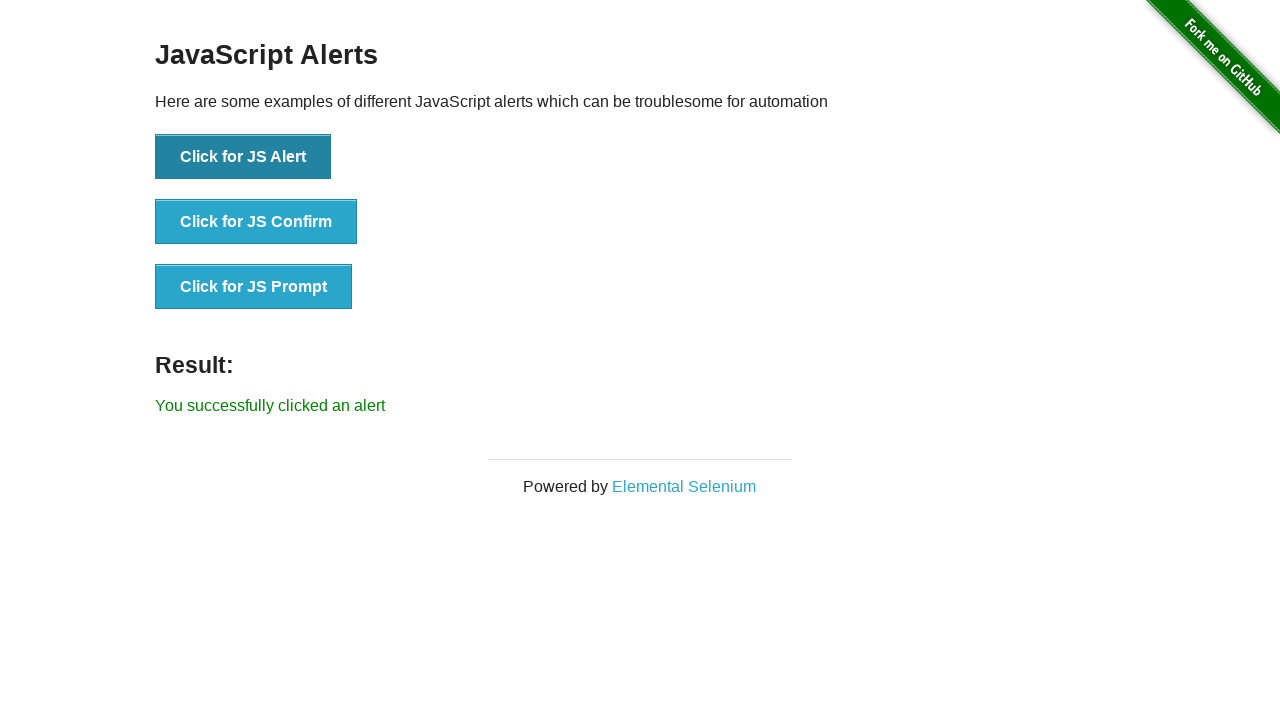

Verified alert was successfully accepted and result message is correct
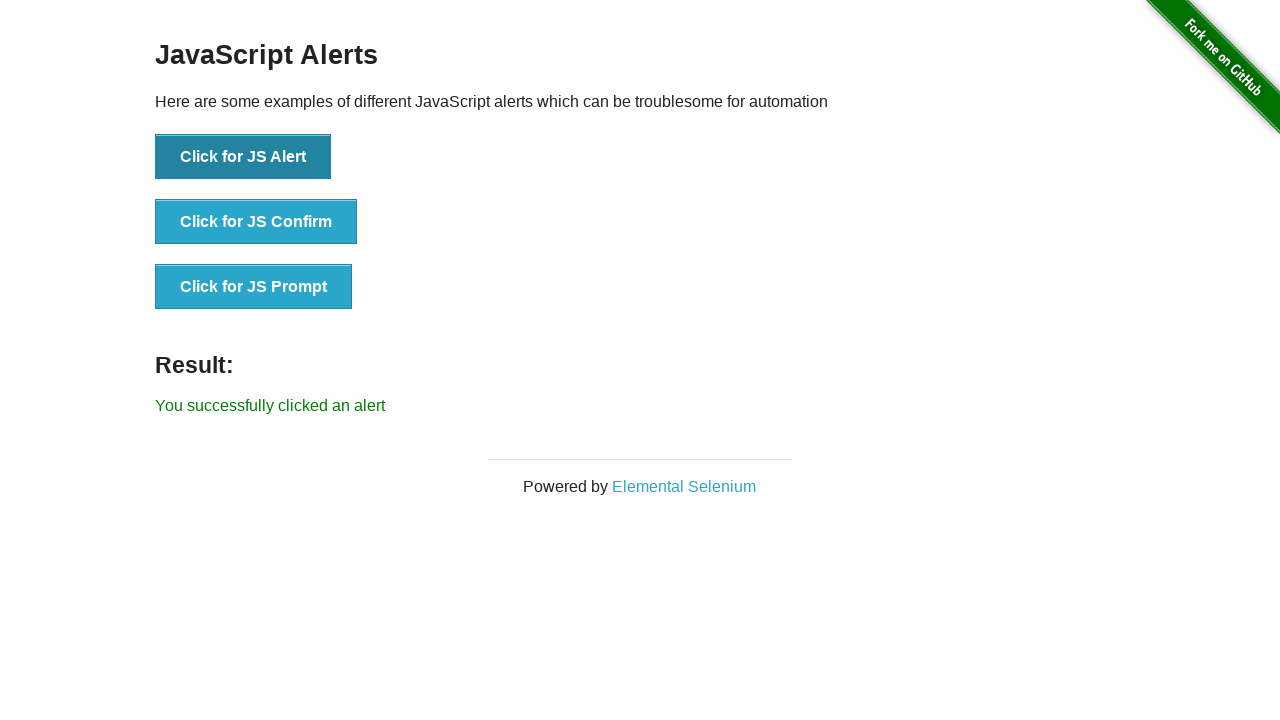

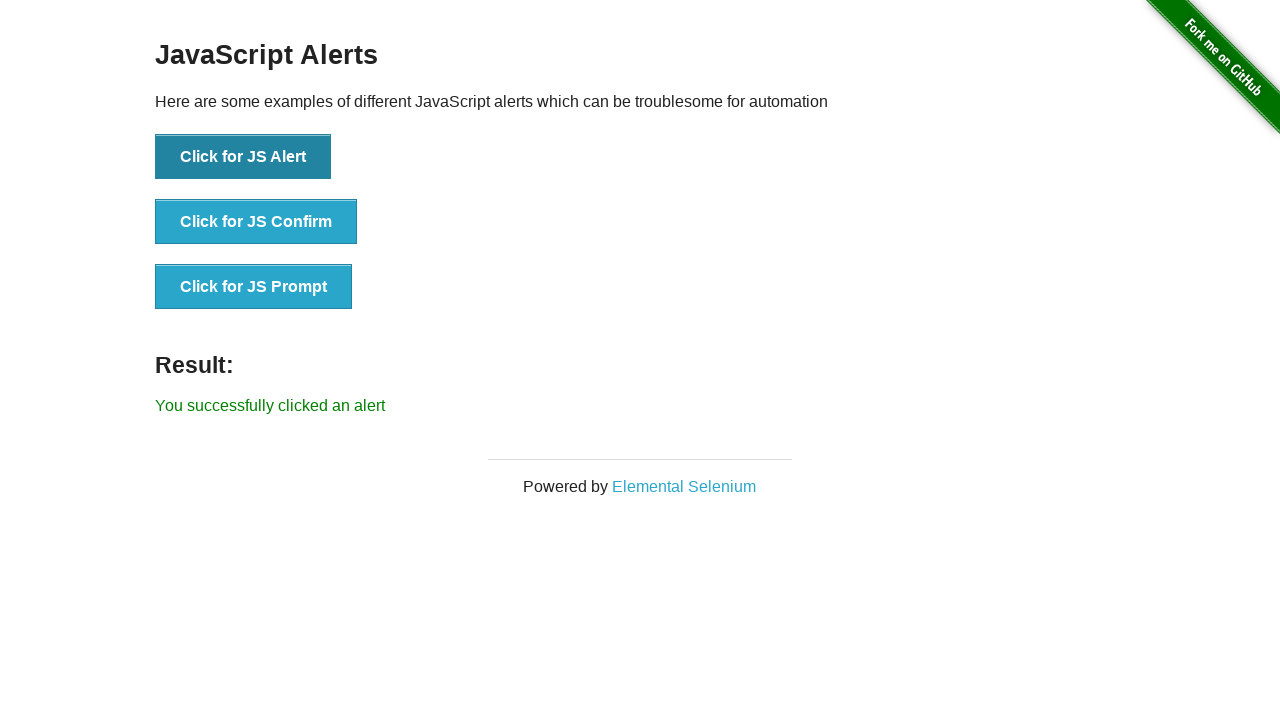